Tests checkbox interaction by clicking on three checkboxes in reverse order (checkbox 3, then 2, then 1) on a form practice page

Starting URL: https://formy-project.herokuapp.com/checkbox

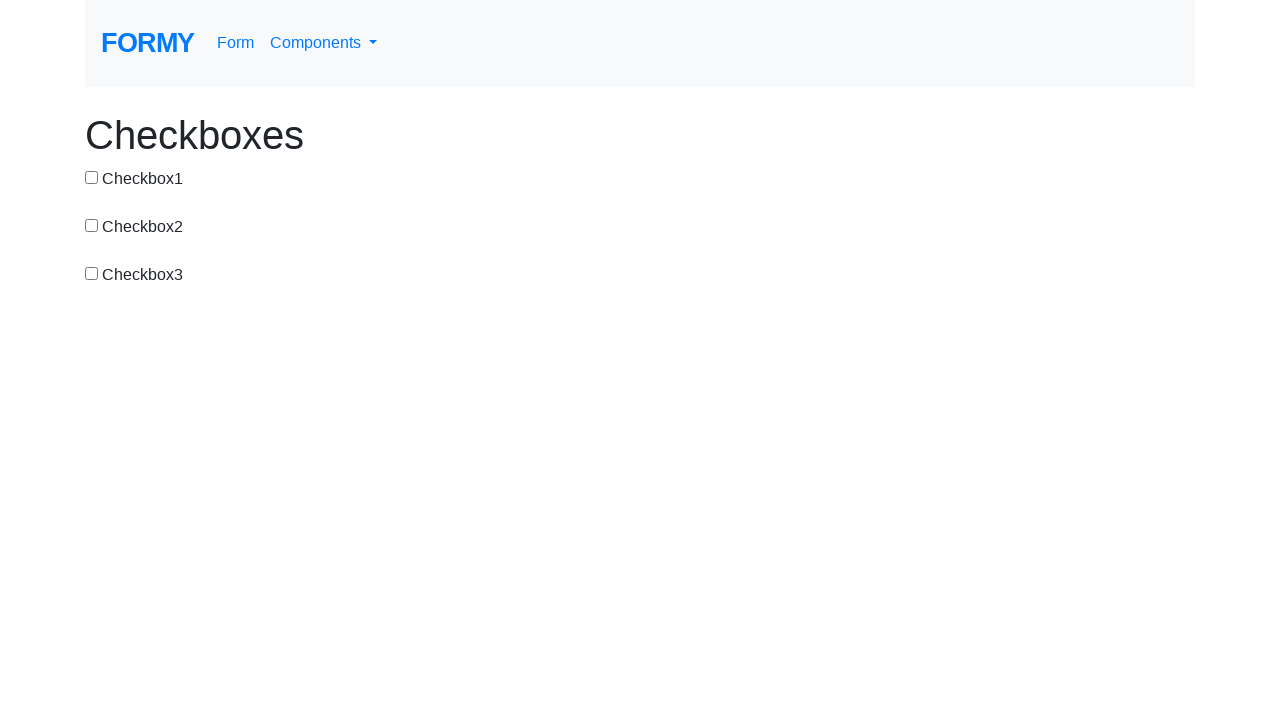

Clicked checkbox 3 at (92, 273) on #checkbox-3
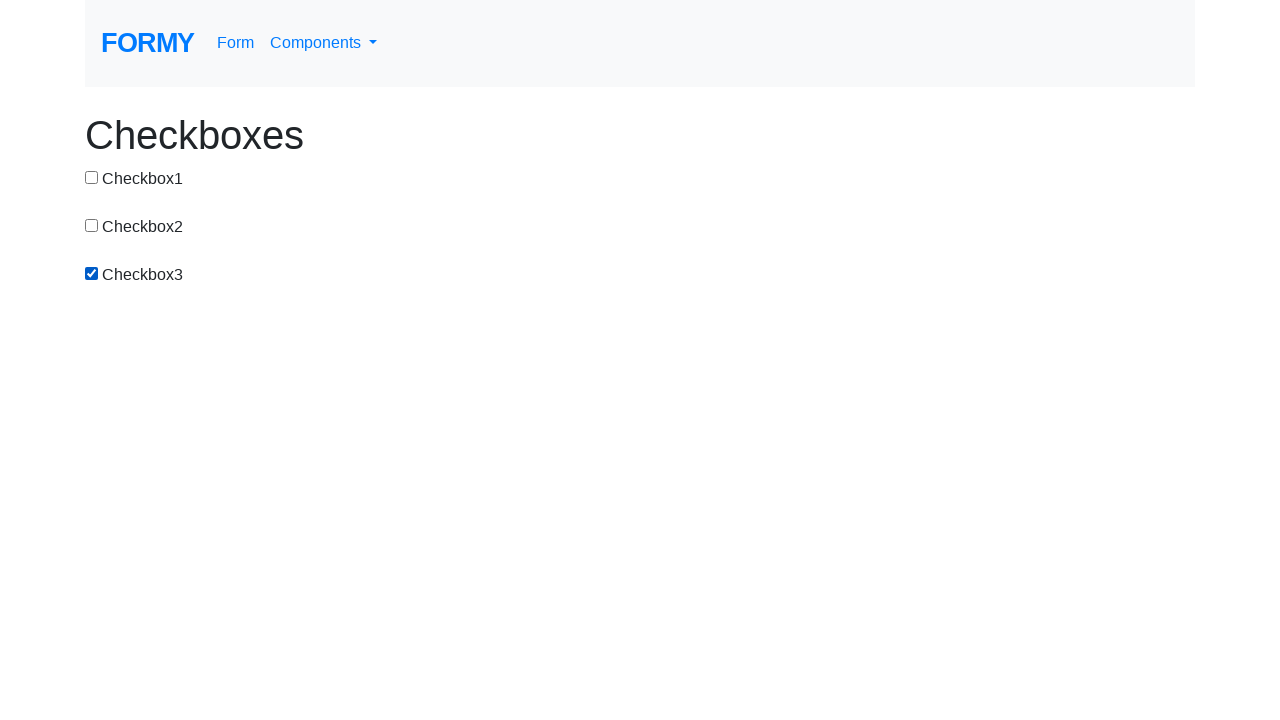

Clicked checkbox 2 at (92, 225) on #checkbox-2
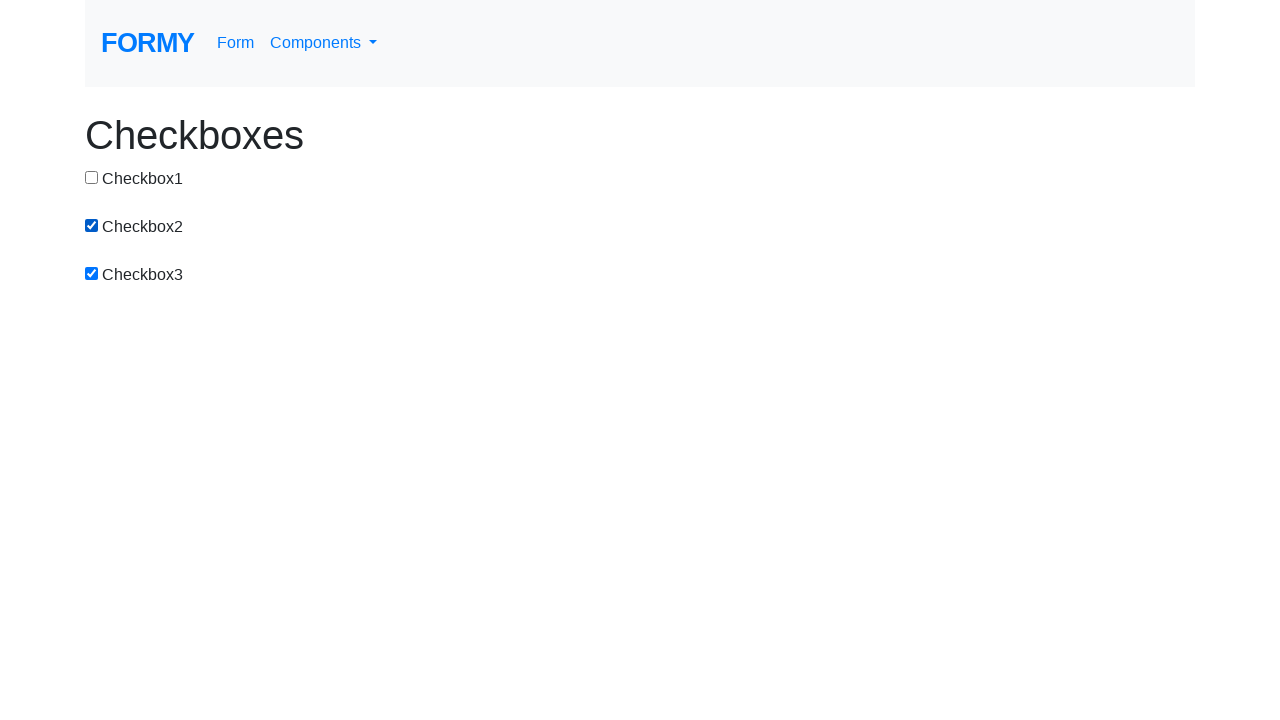

Clicked checkbox 1 at (92, 177) on #checkbox-1
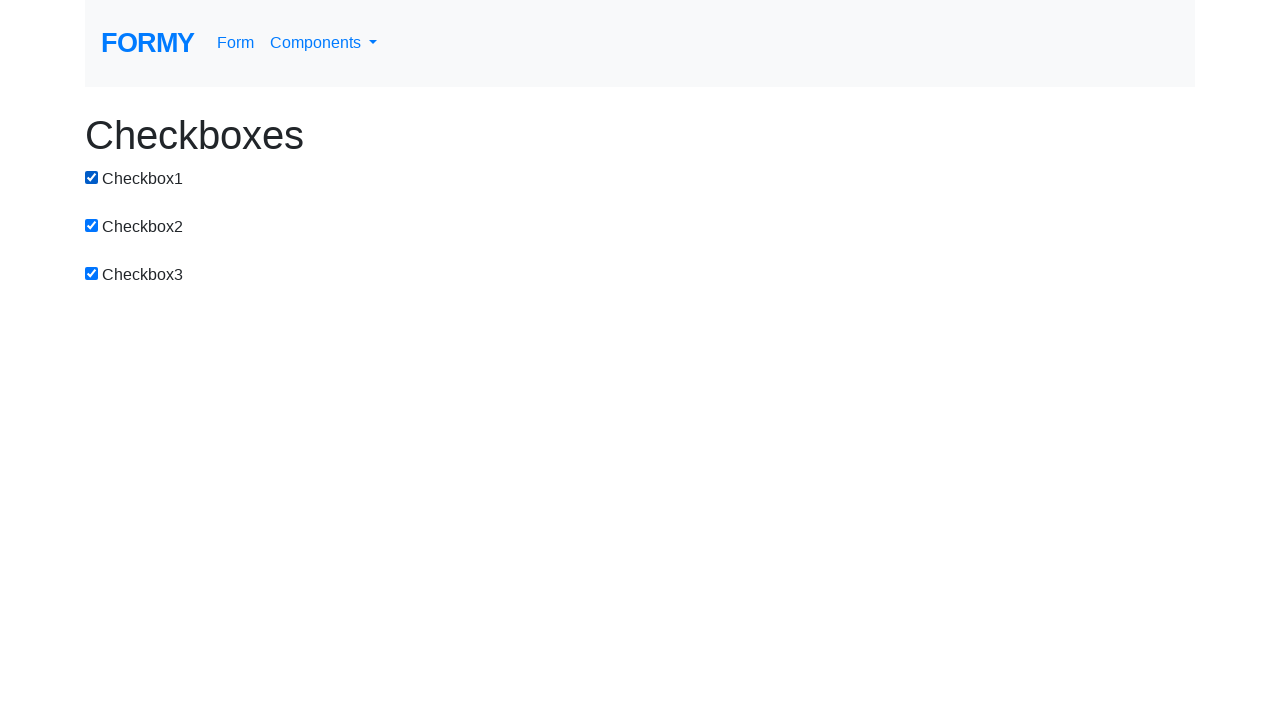

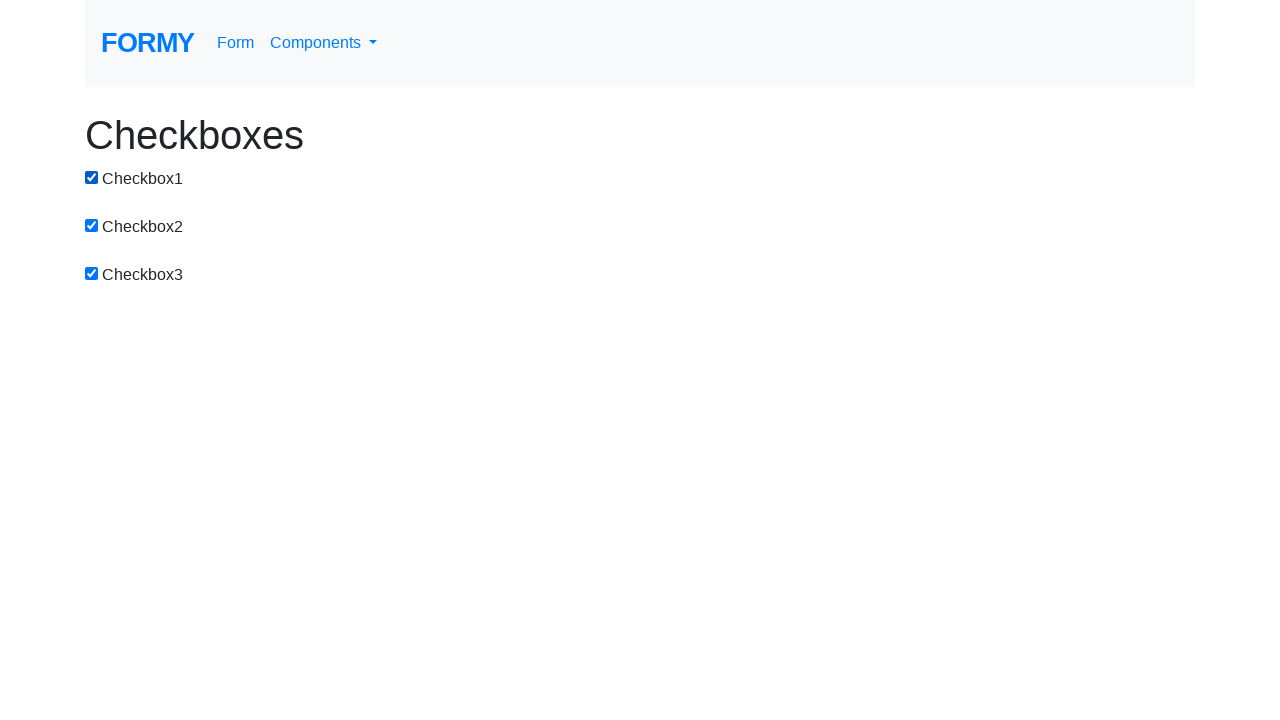